Tests entering and clearing text in a textarea element

Starting URL: https://kristinek.github.io/site/examples/actions

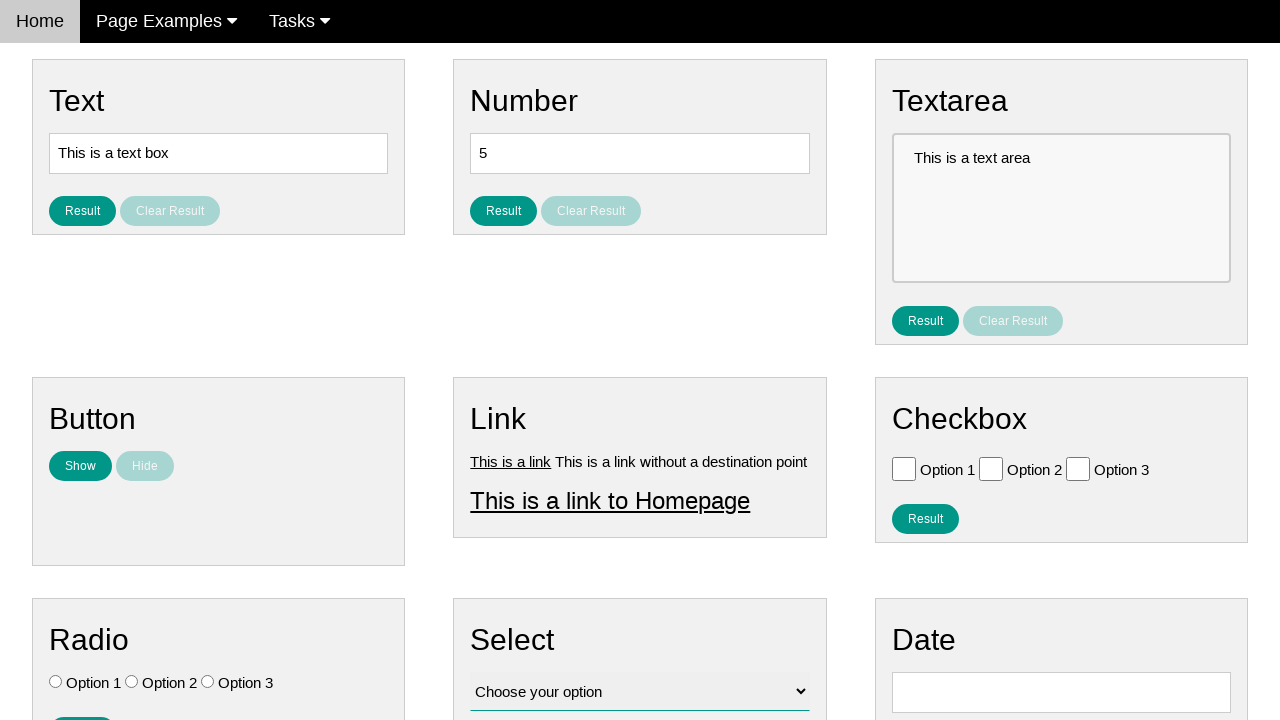

Located textarea element with name 'vfb-10'
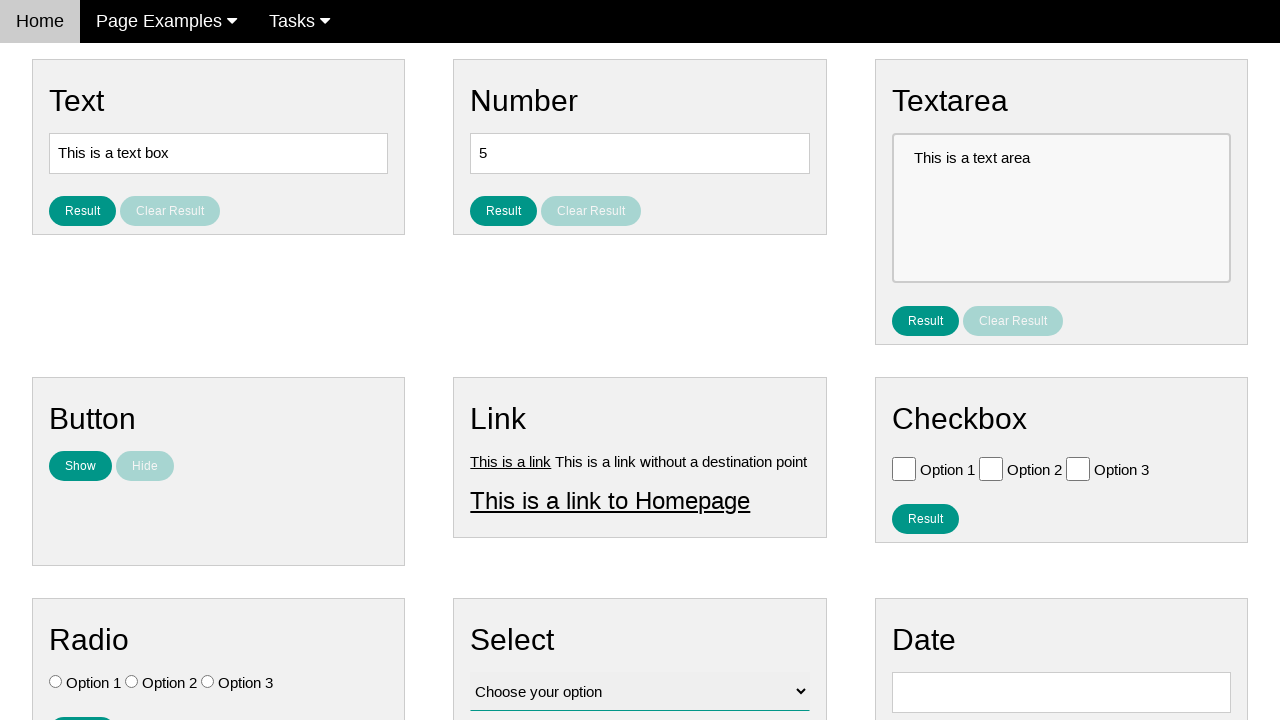

Filled textarea with 'New text' on [name='vfb-10']
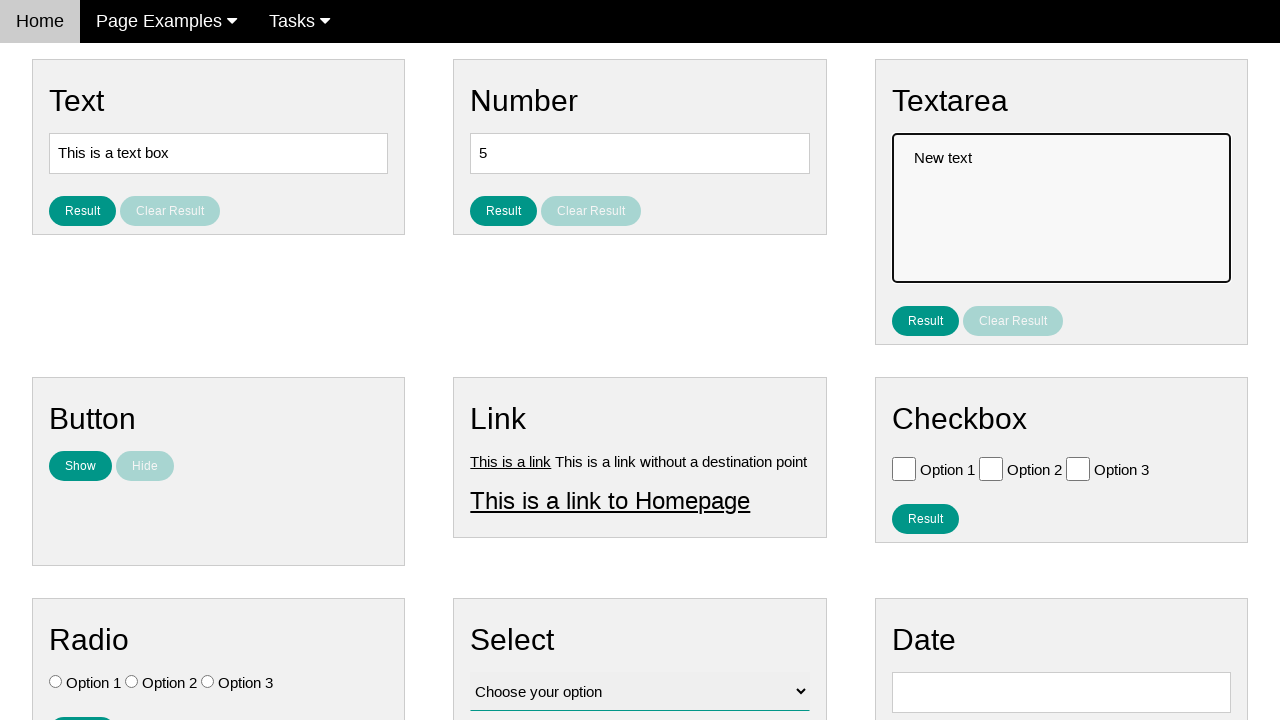

Cleared textarea content on [name='vfb-10']
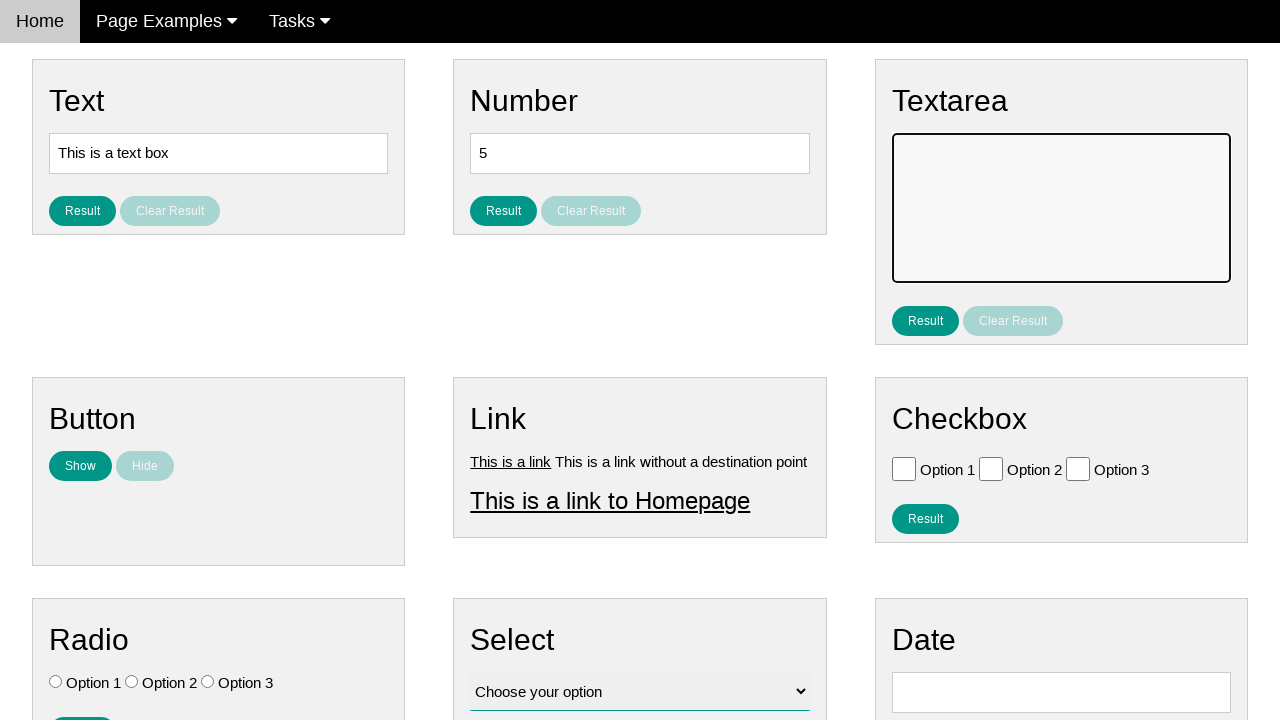

Filled textarea with 'New text entered' on [name='vfb-10']
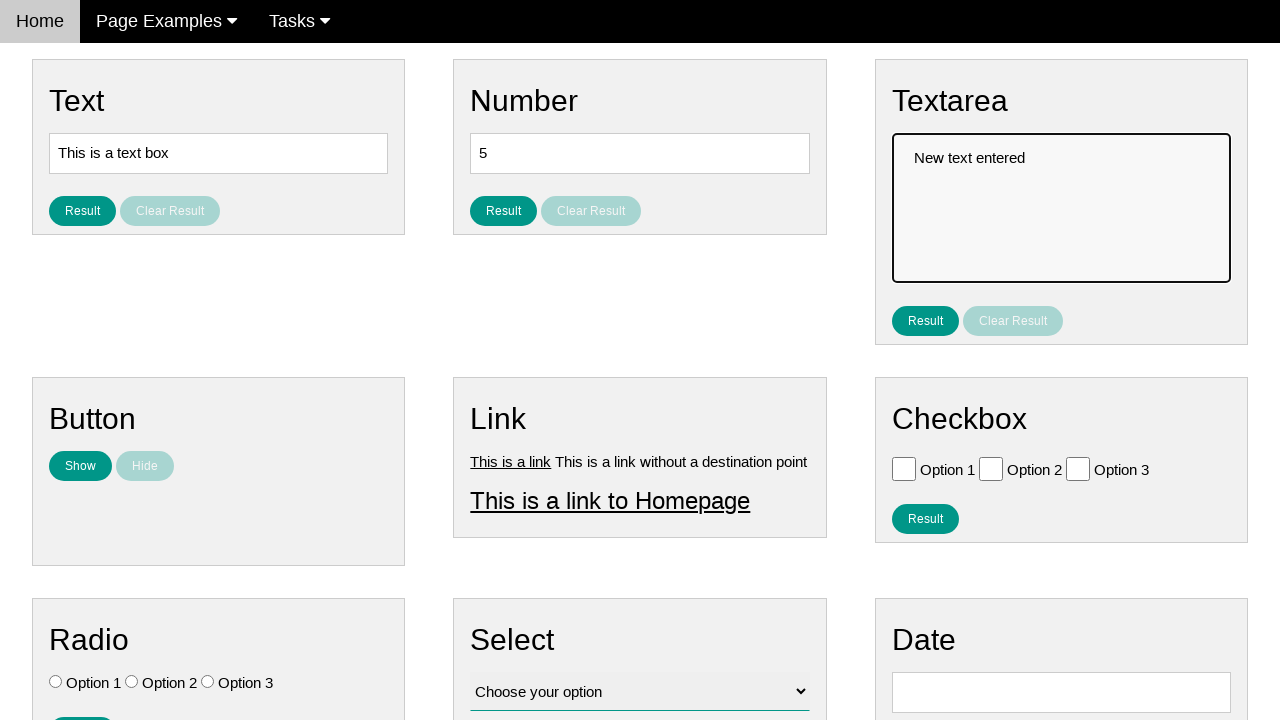

Verified textarea contains 'New text entered'
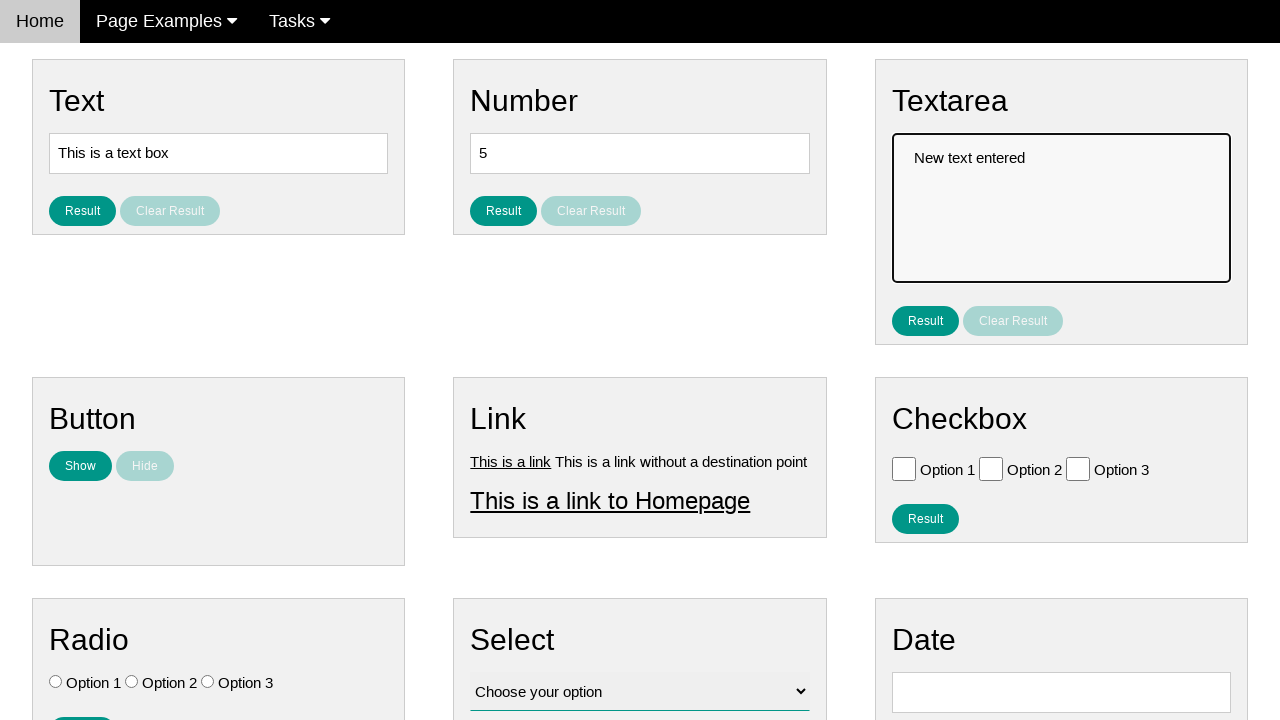

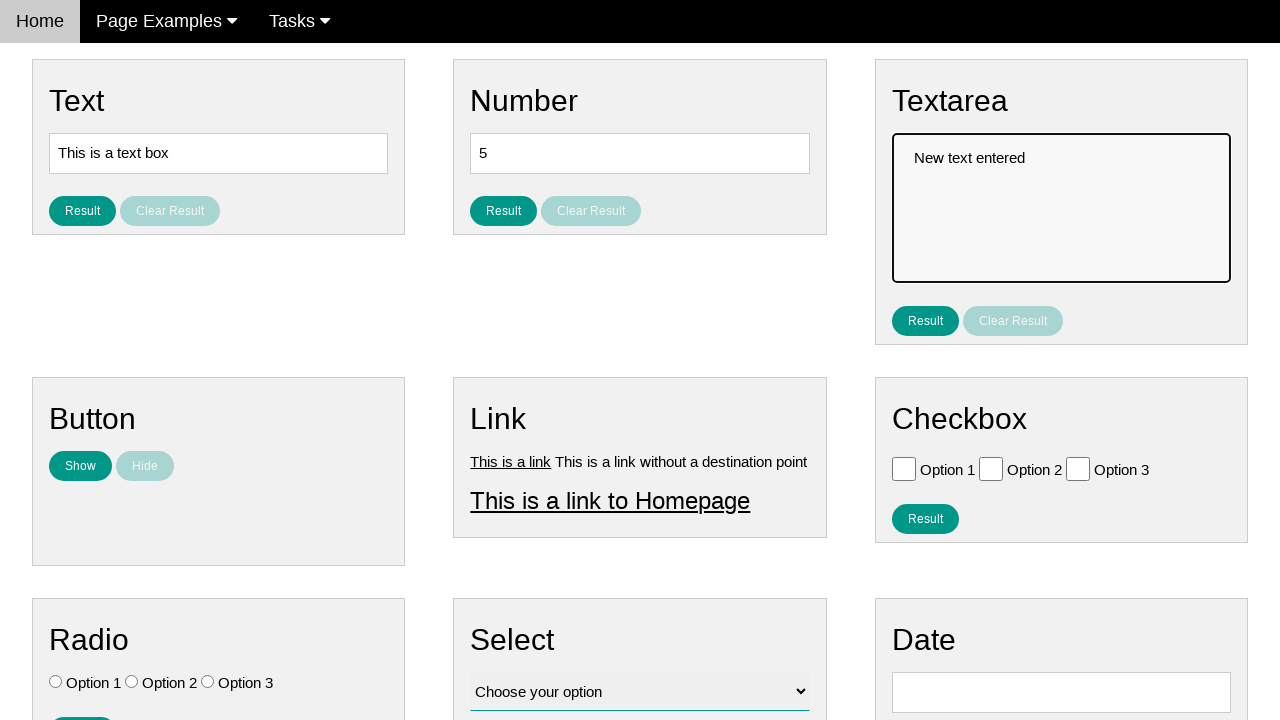